Tests file download functionality on letcode.in by clicking the download button and waiting for the download event to trigger

Starting URL: https://letcode.in/file

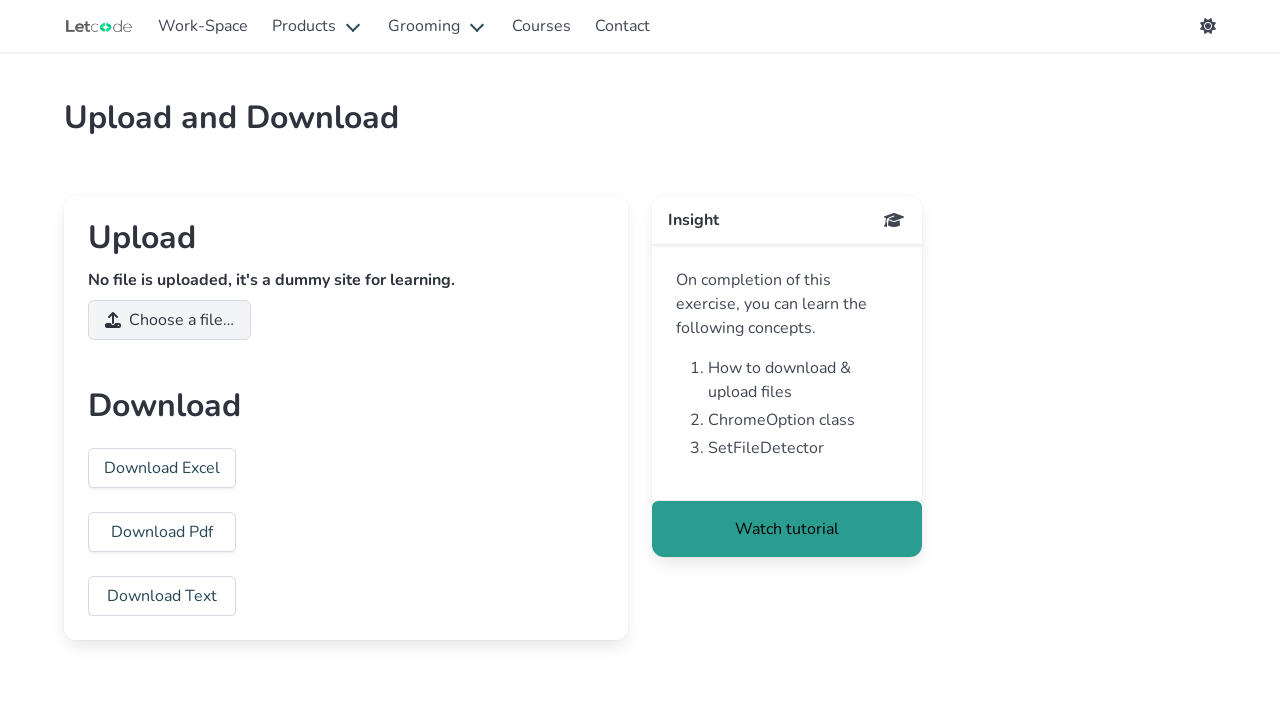

Clicked download button and triggered download event at (162, 468) on #xls
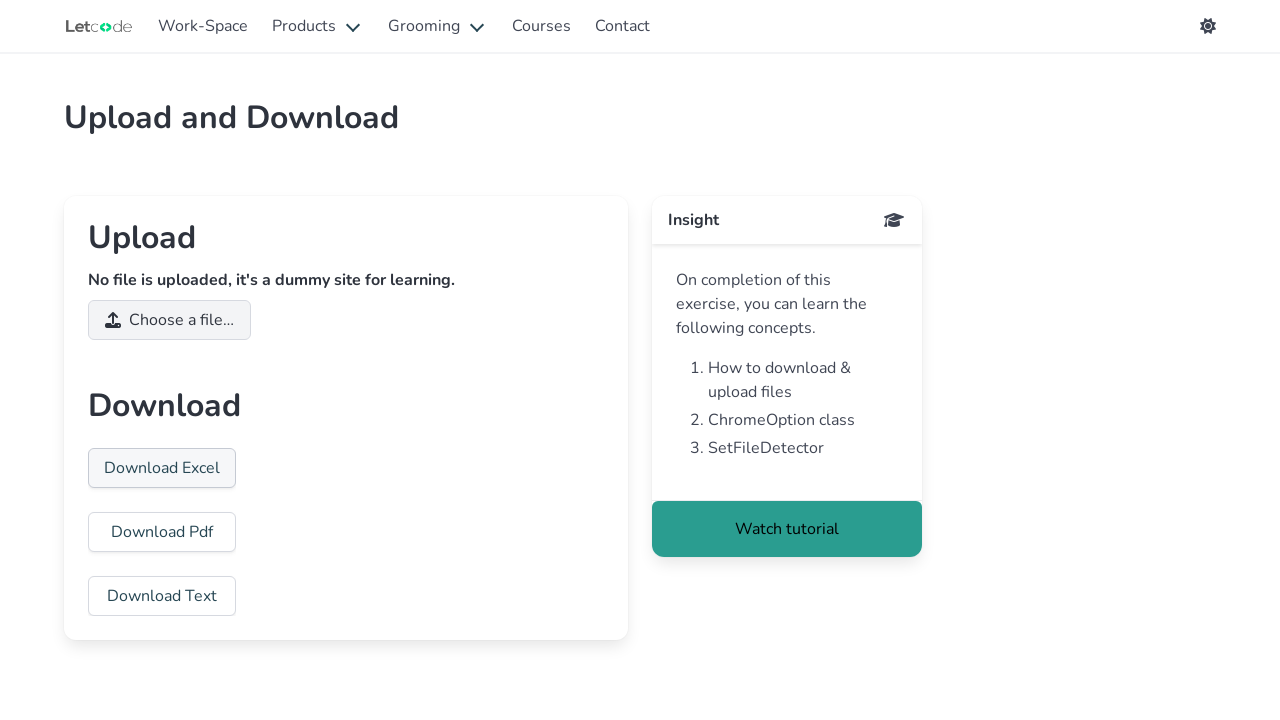

File download completed and download object retrieved
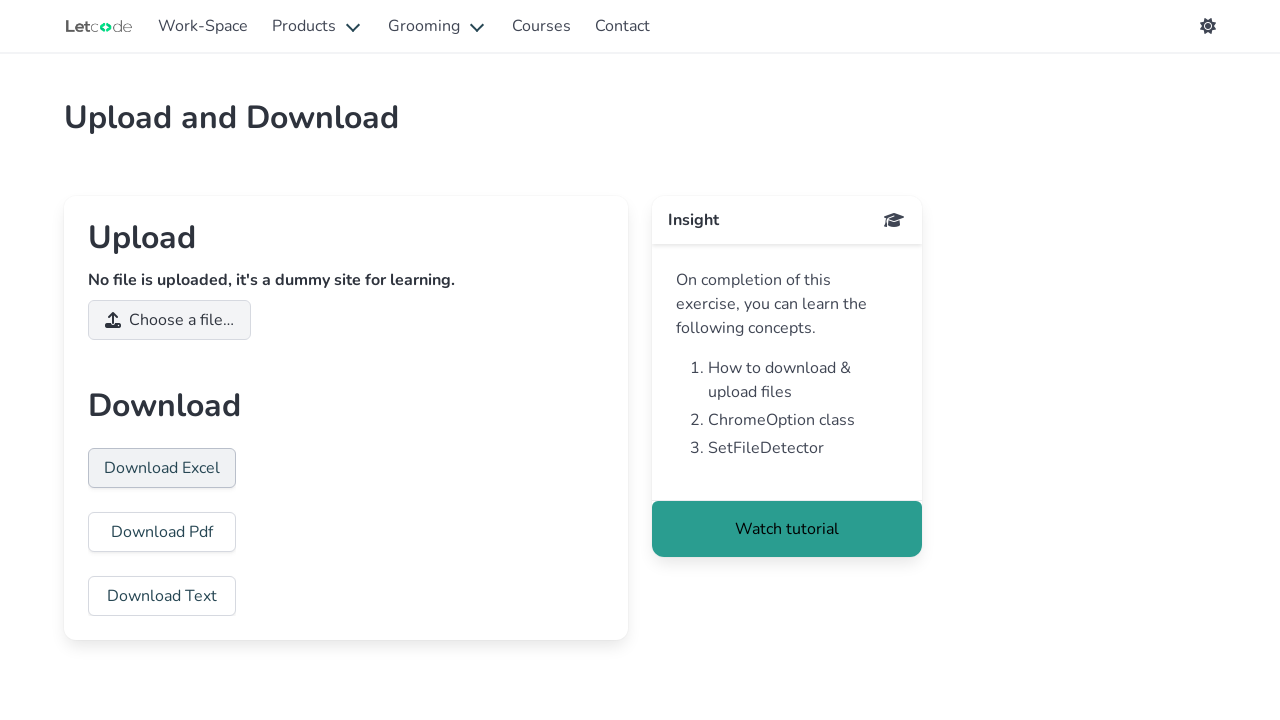

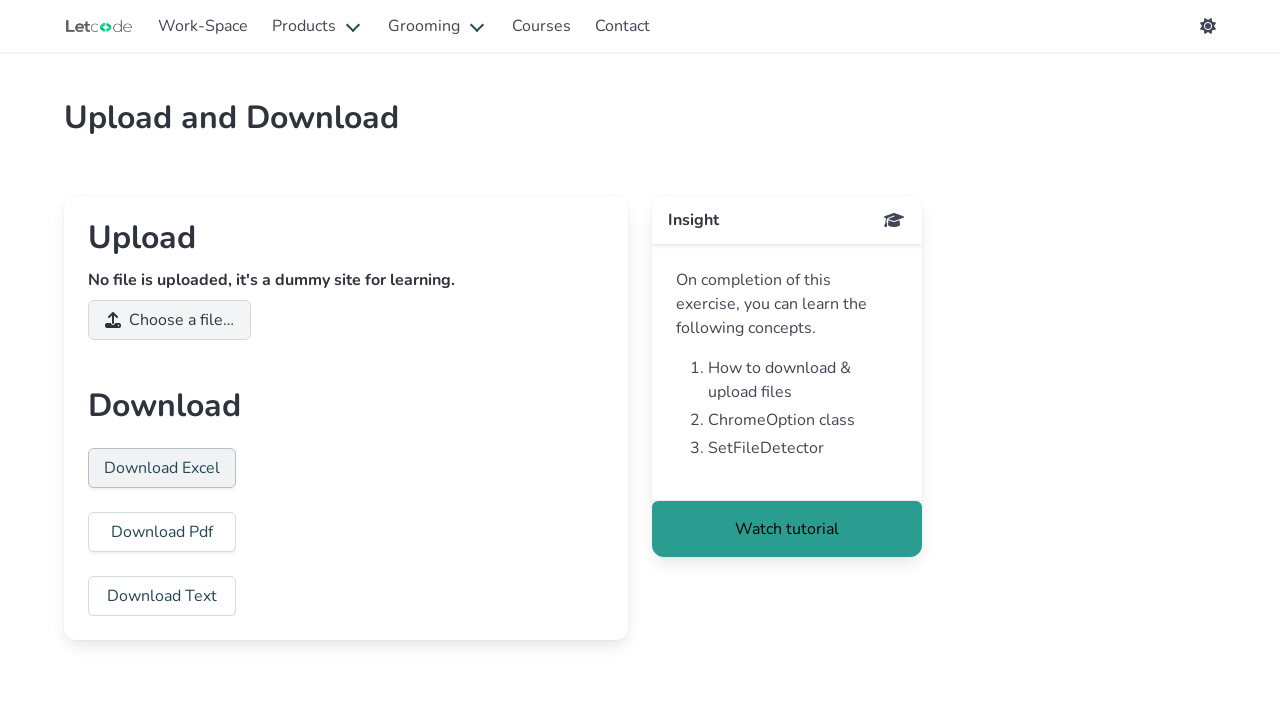